Navigates between two websites (otto.de and wisequarter.com), verifies page titles and URLs contain specific keywords, and tests browser navigation functions (back, refresh, forward)

Starting URL: https://www.otto.de

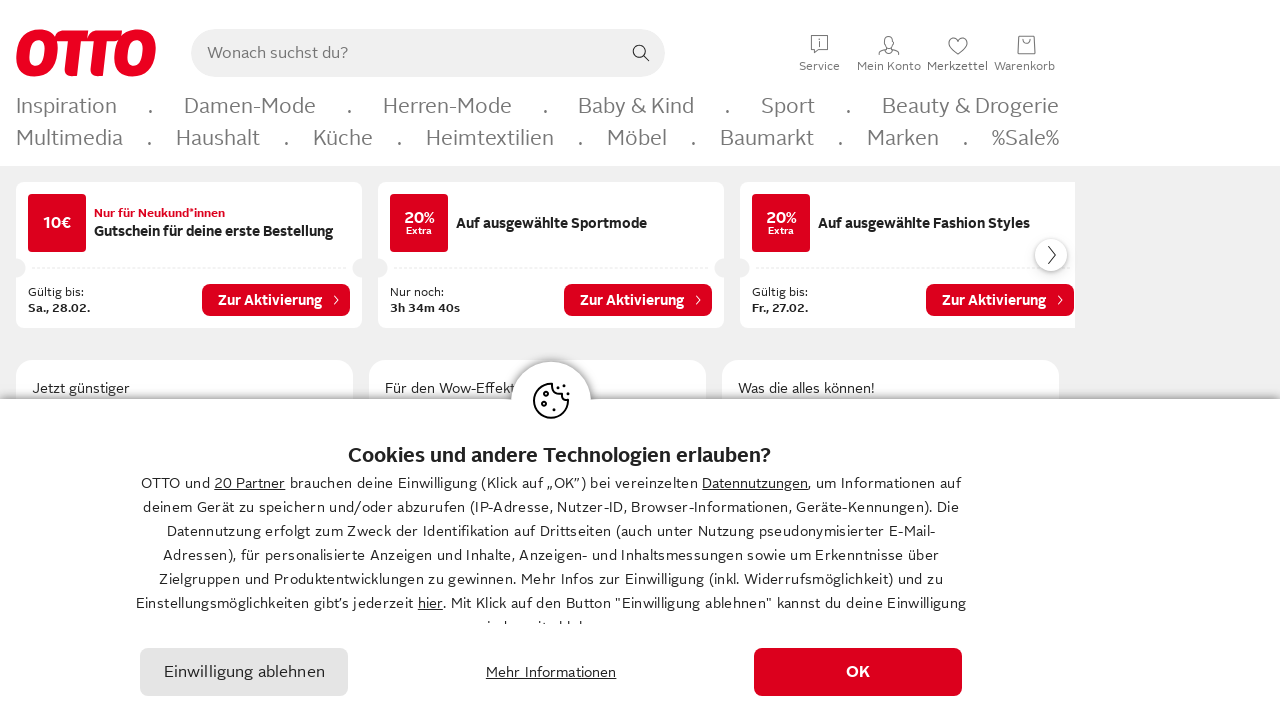

Retrieved page title from otto.de
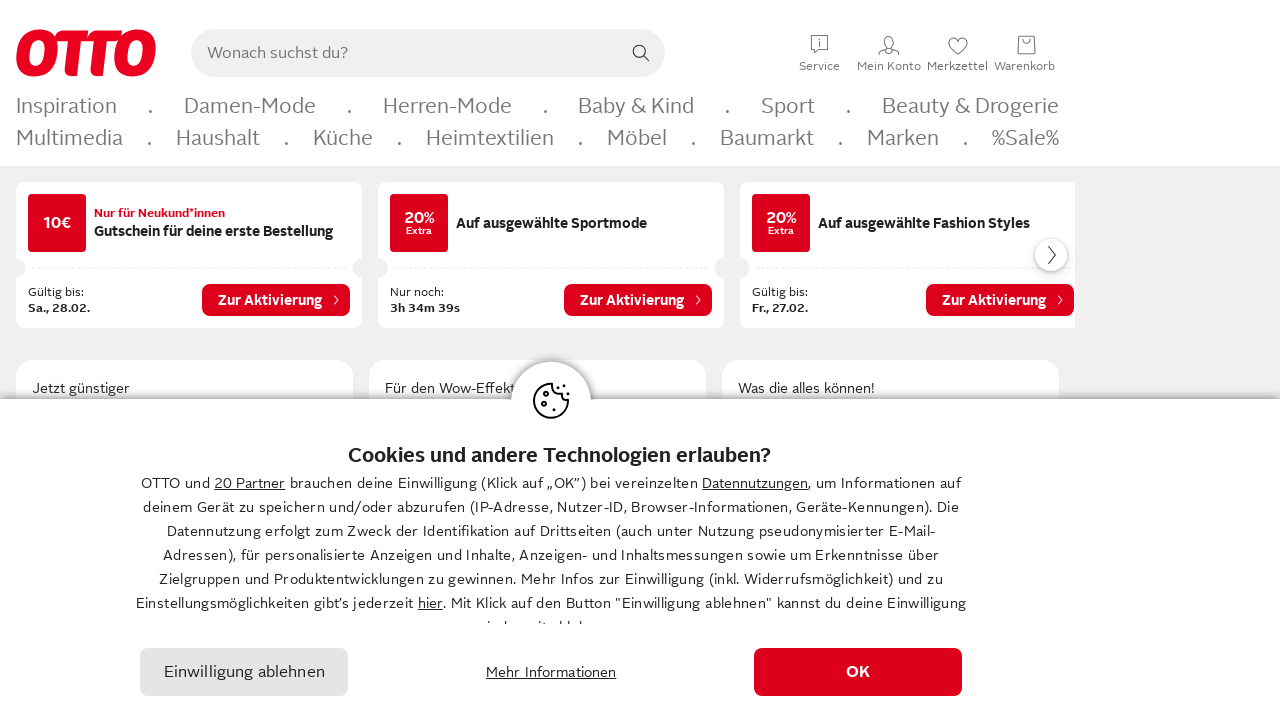

Retrieved page URL from otto.de
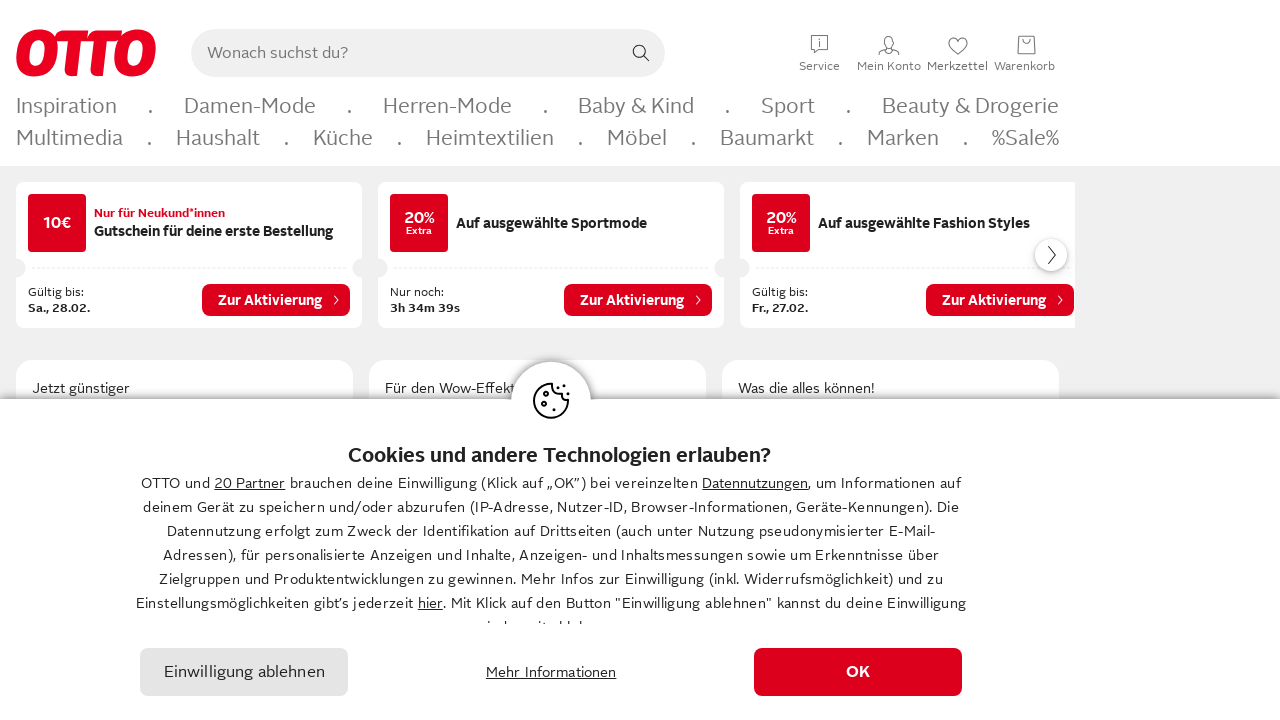

Verified OTTO keyword is present in title or URL
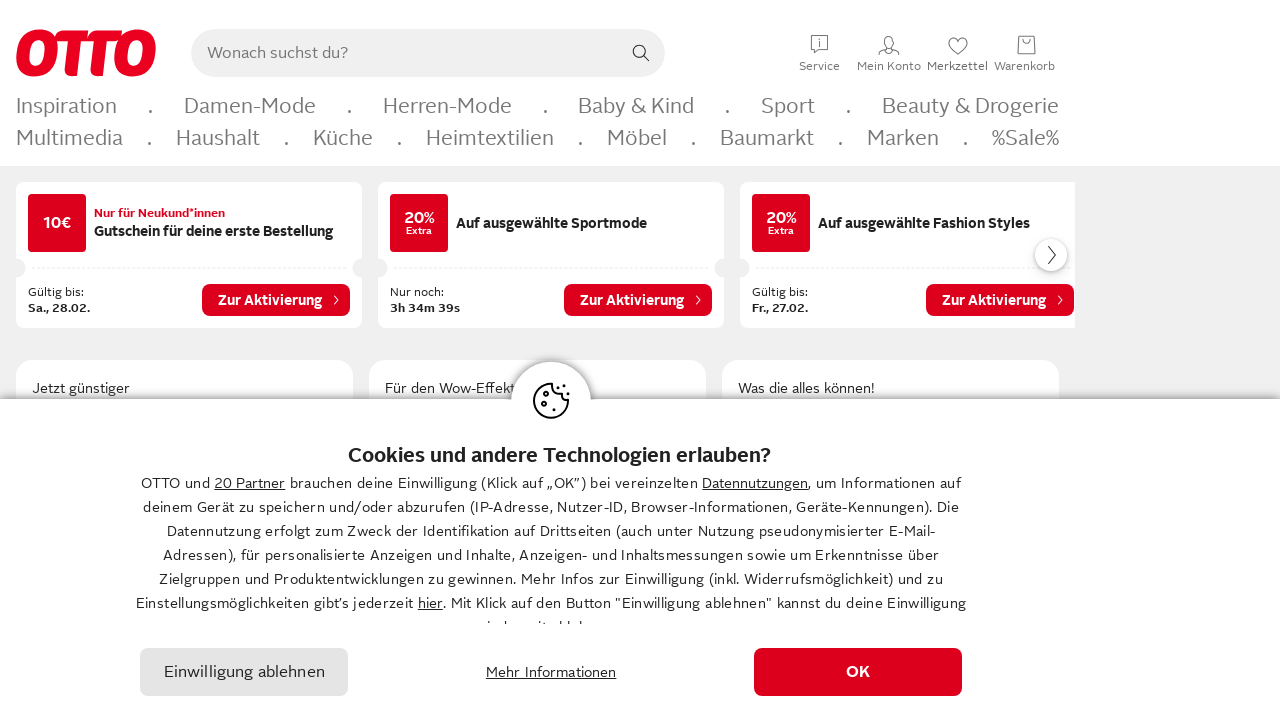

Navigated to wisequarter.com
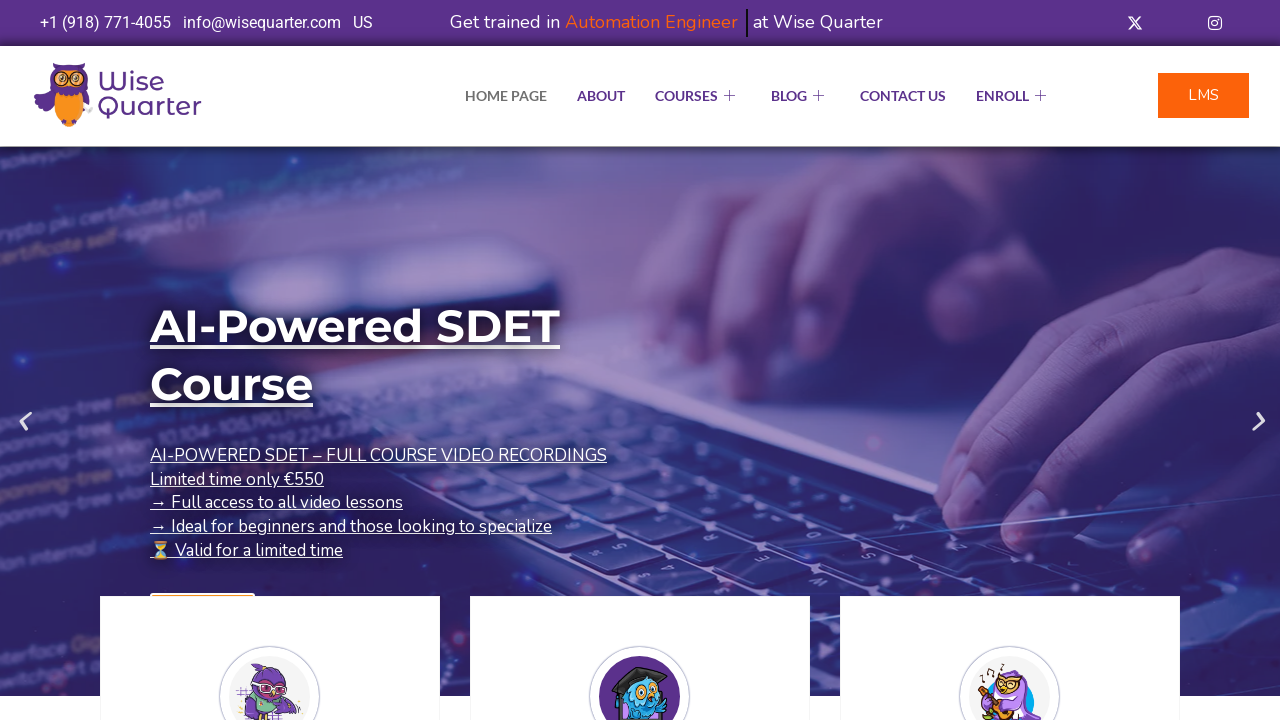

Retrieved page title from wisequarter.com
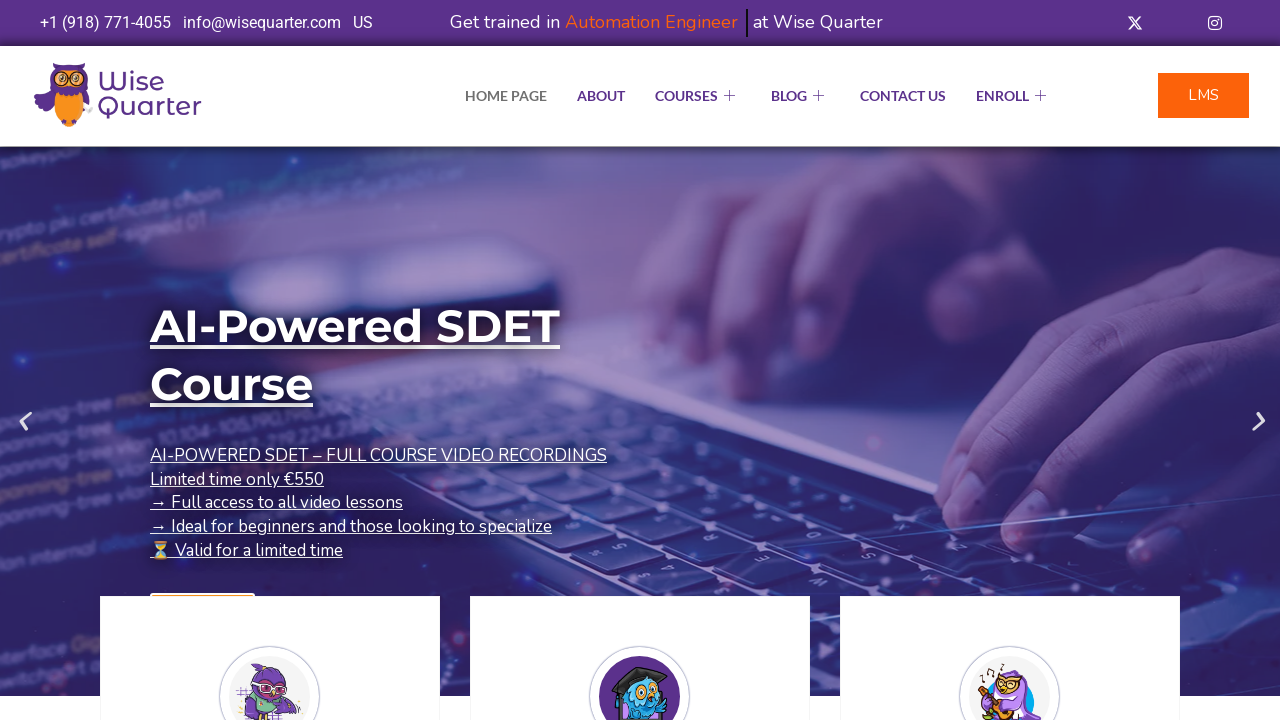

Retrieved page URL from wisequarter.com
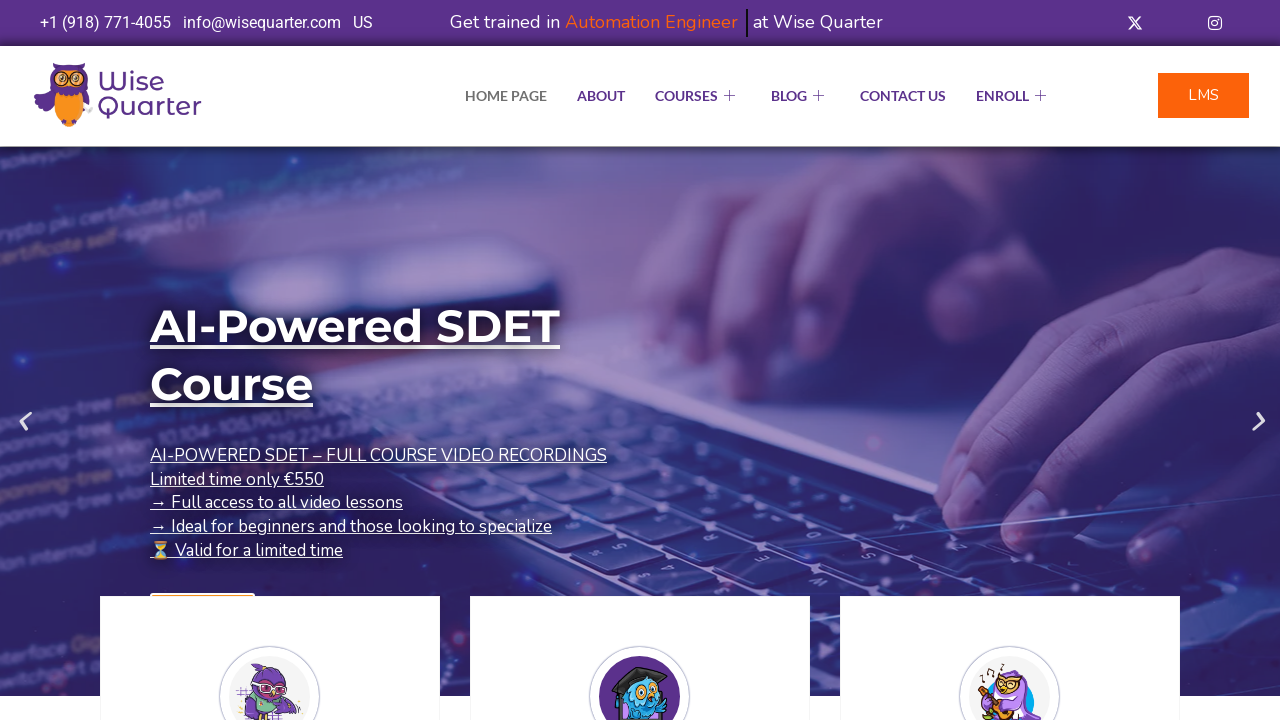

Verified Quarter keyword is present in title or URL
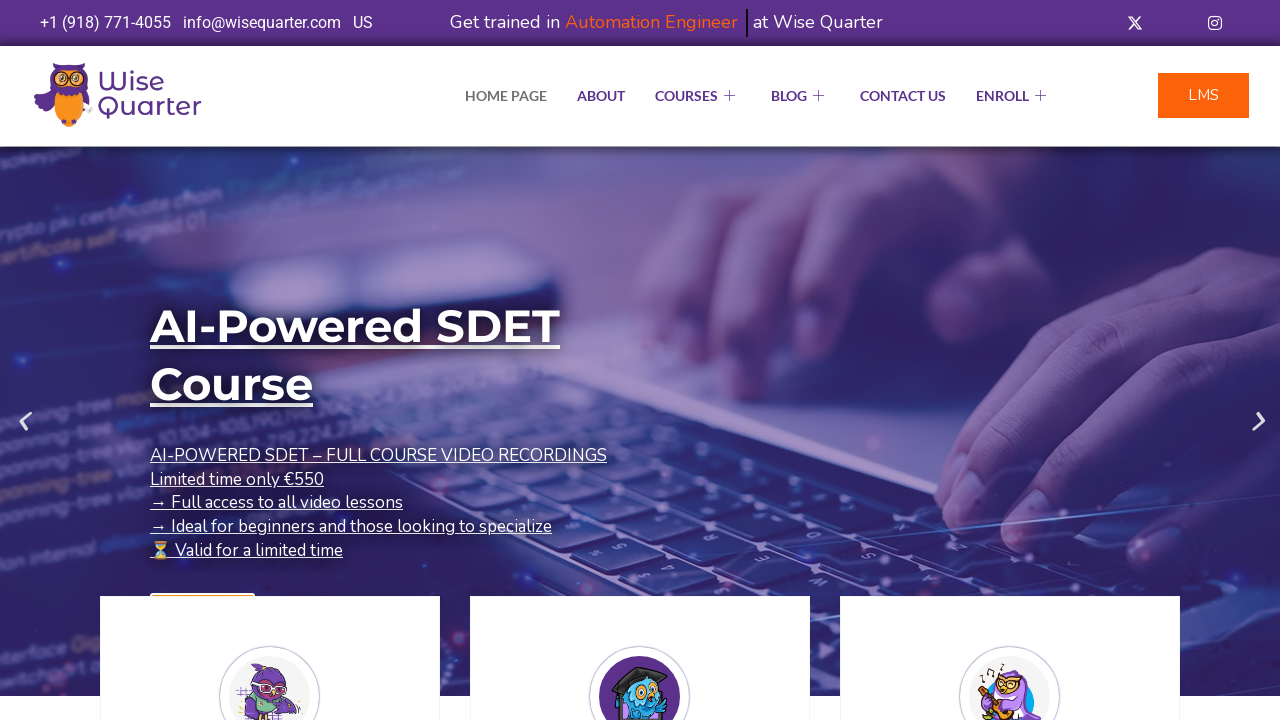

Navigated back to otto.de using browser back button
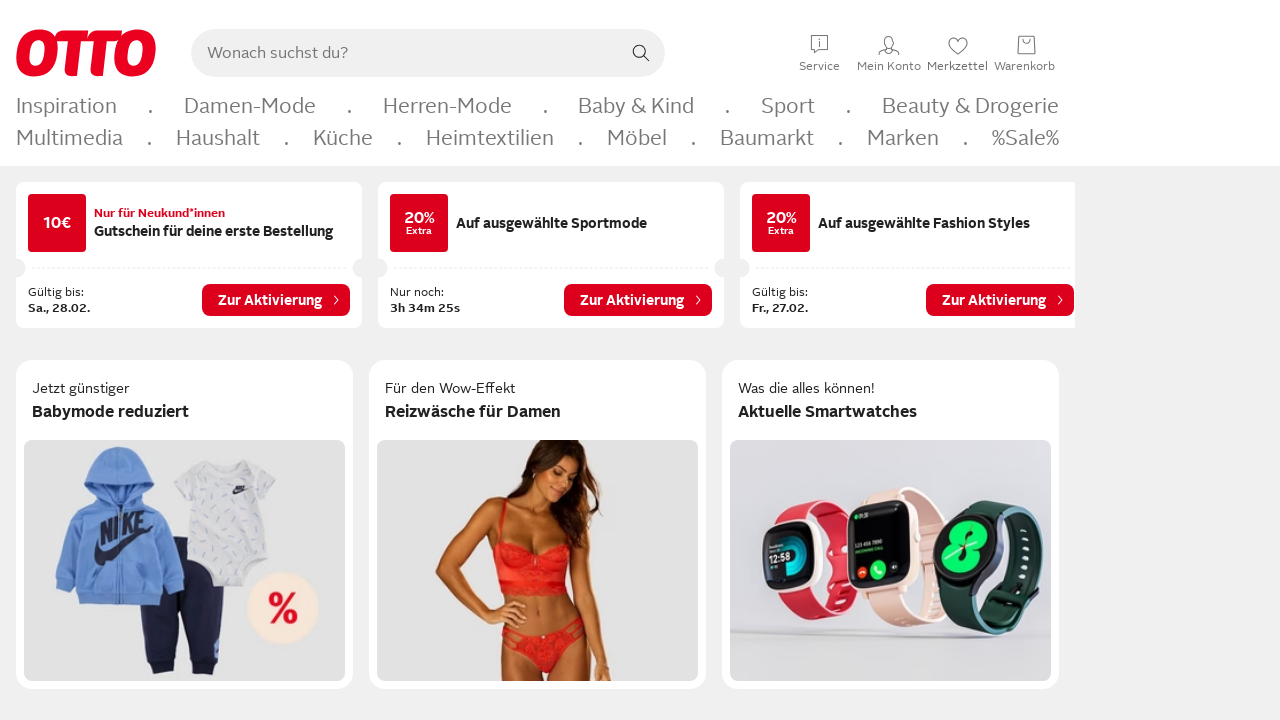

Refreshed the otto.de page
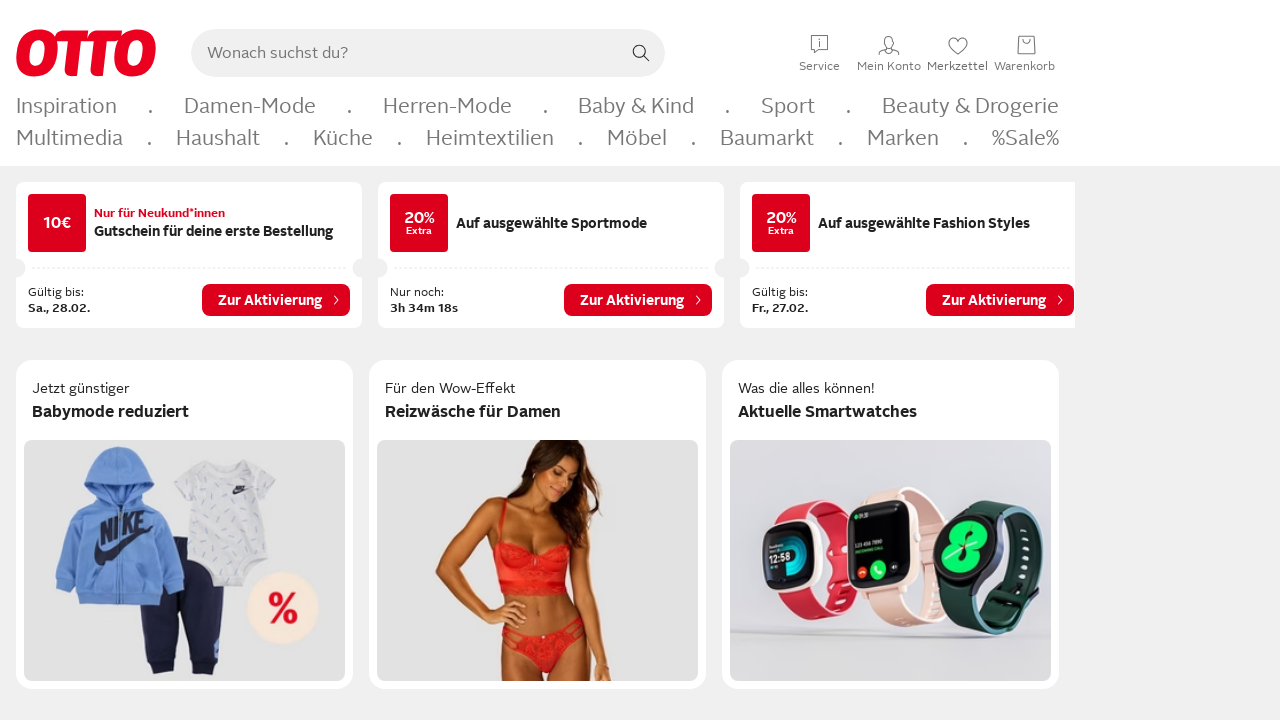

Navigated forward to wisequarter.com using browser forward button
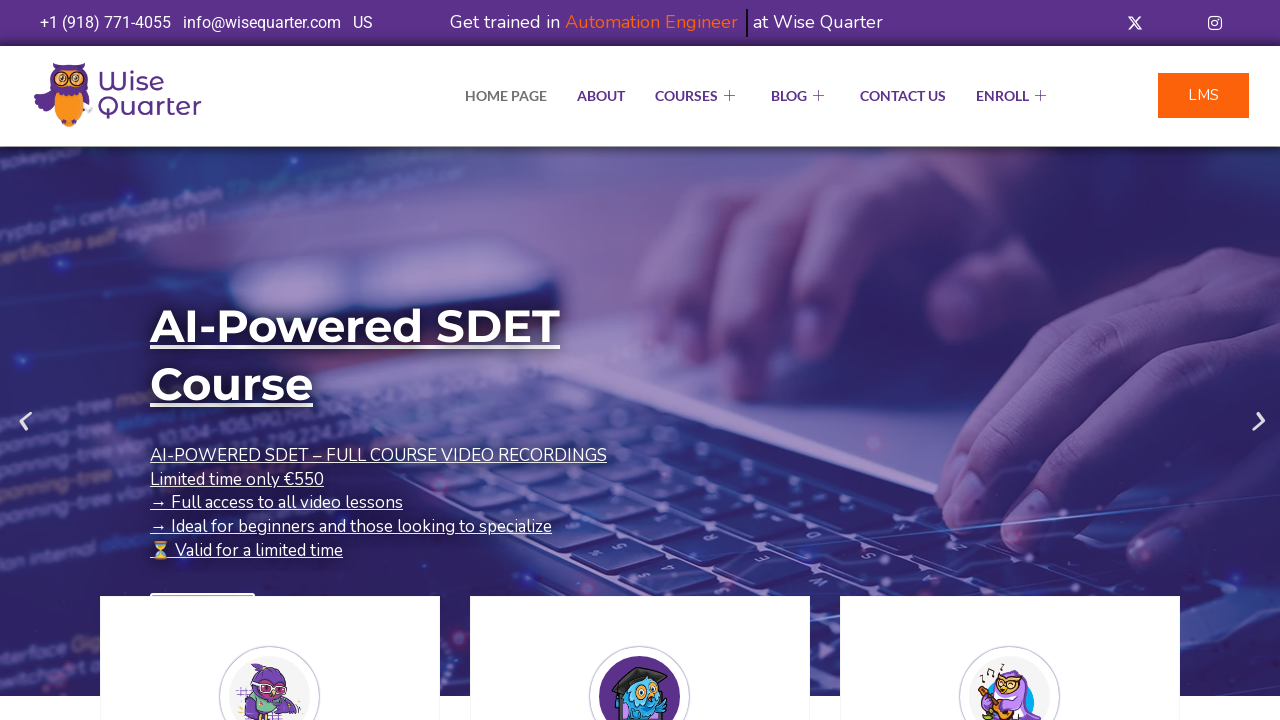

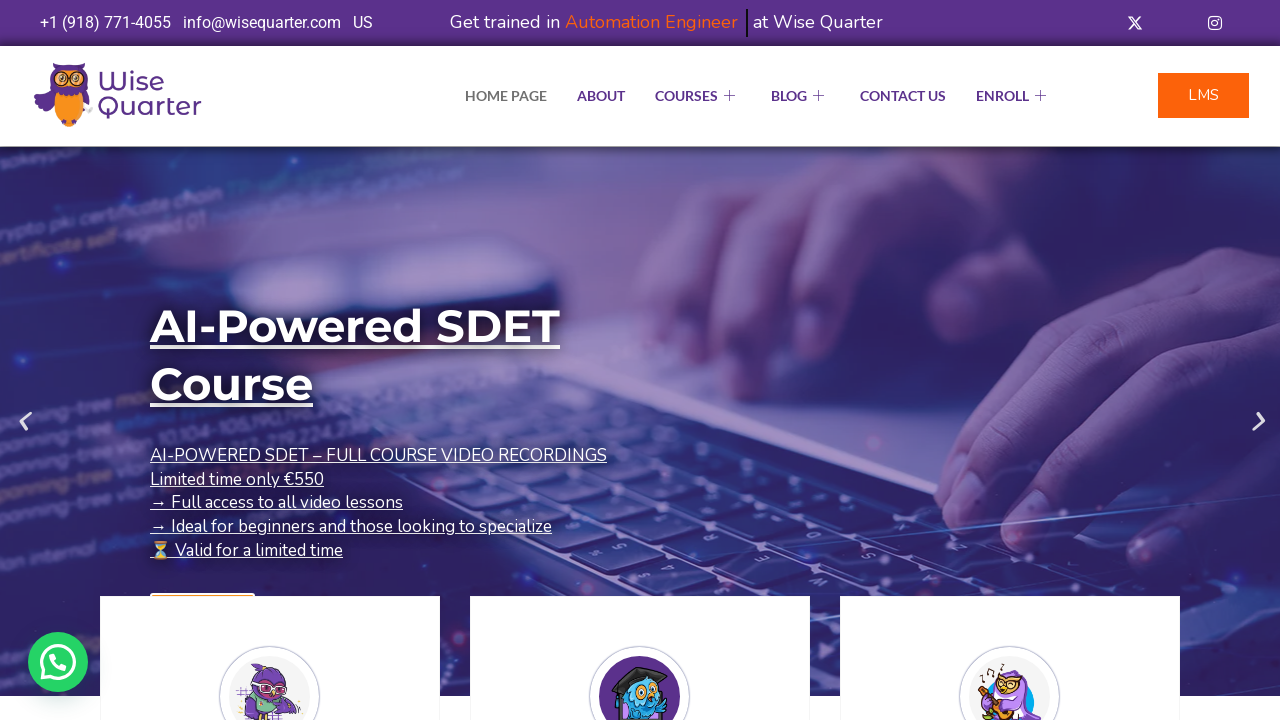